Finds and clicks a green button with the text "Click Me (Green)".

Starting URL: https://seleniumbase.io/demo_page

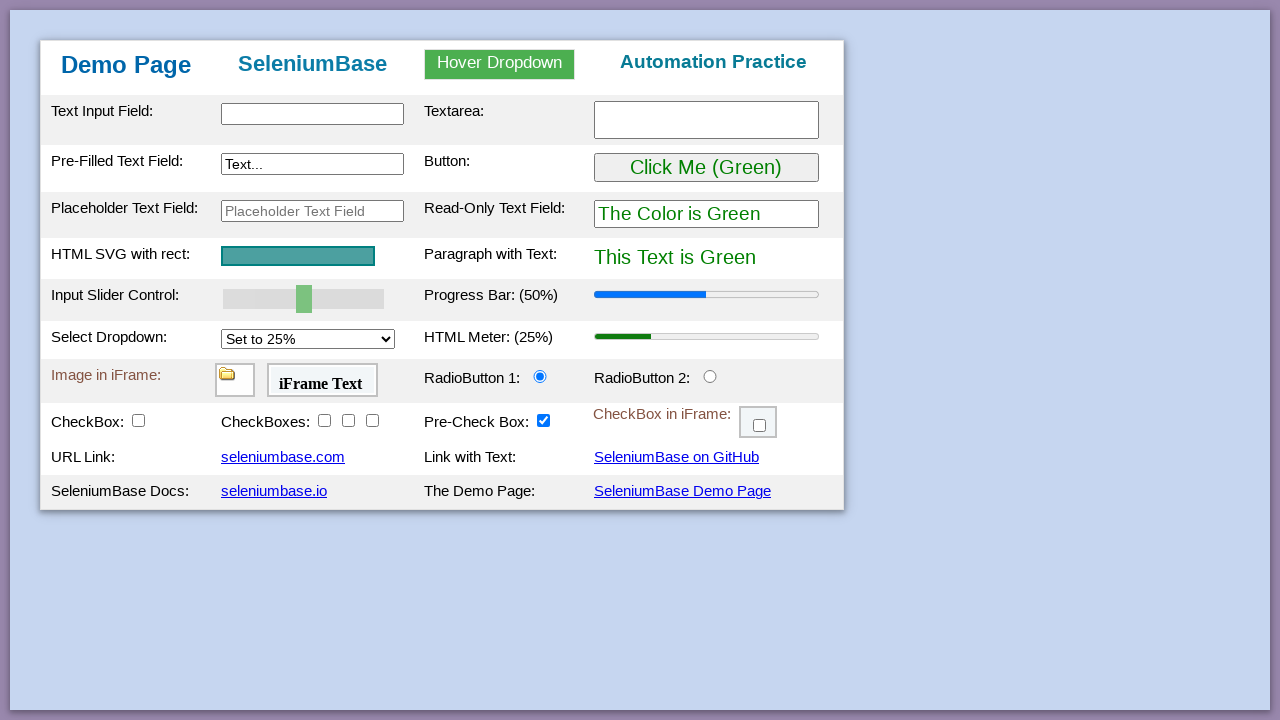

Clicked the green button with text 'Click Me (Green)' at (706, 168) on xpath=//button[text()='Click Me (Green)']
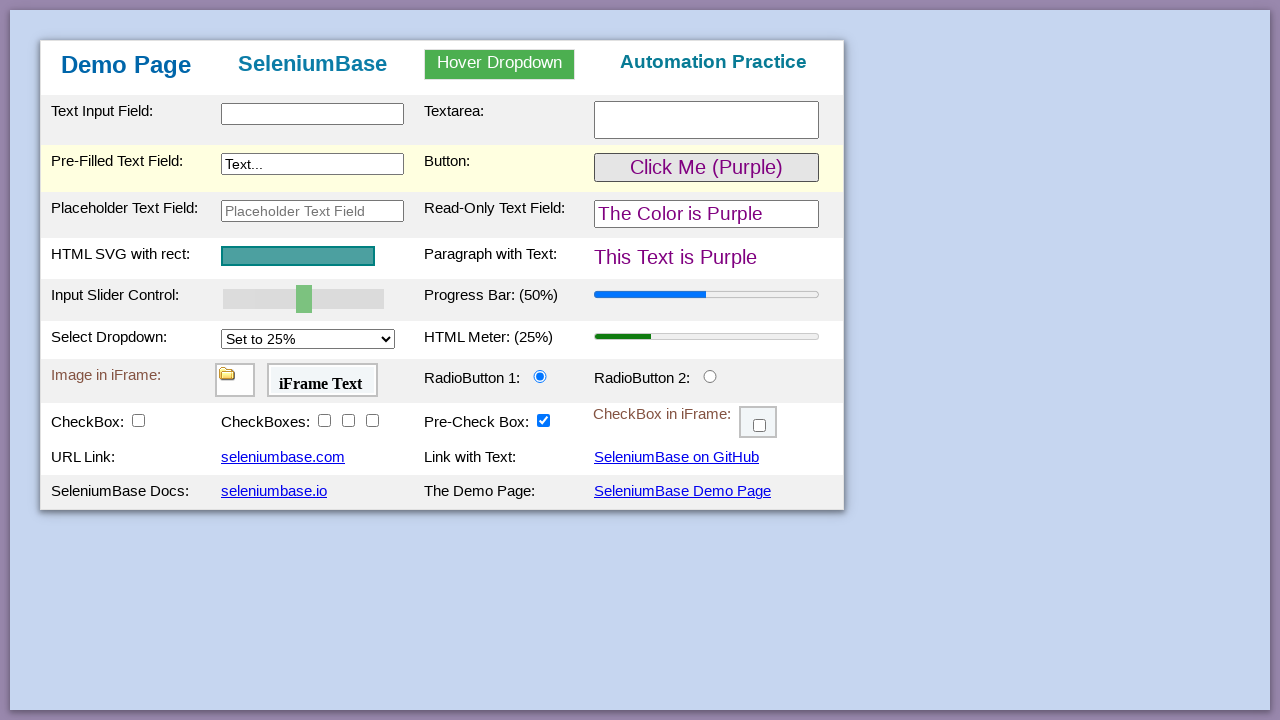

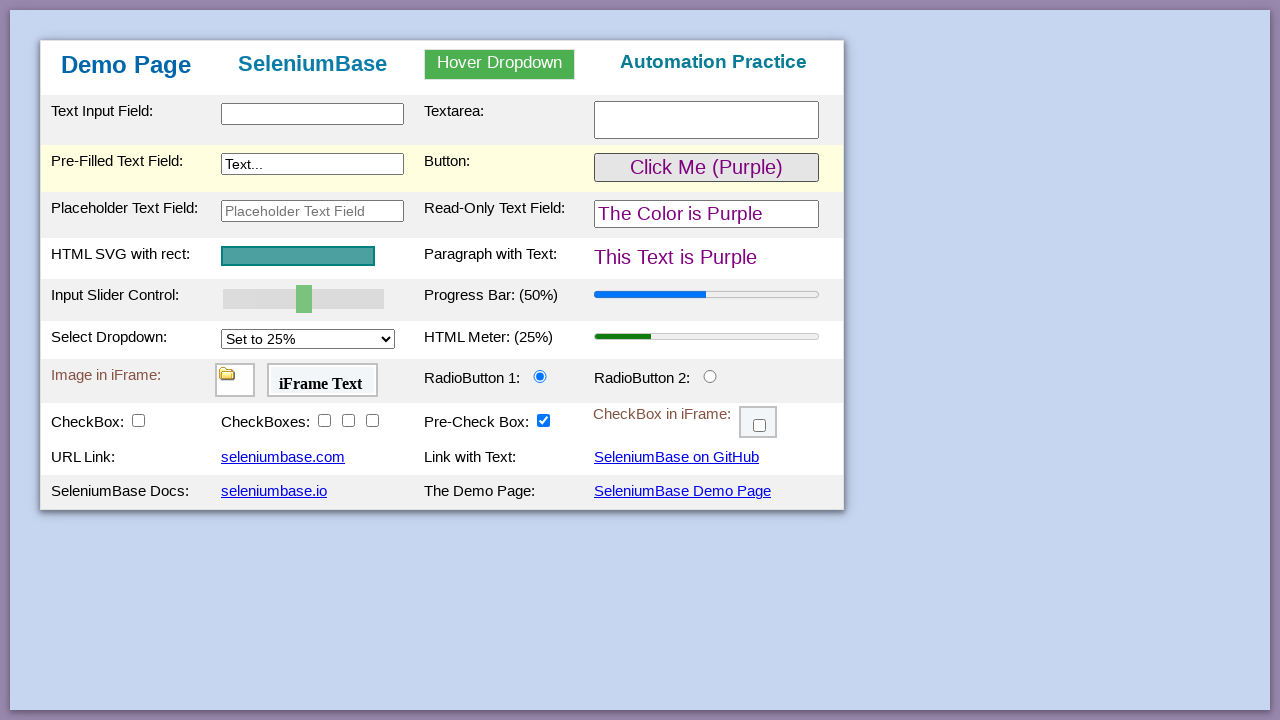